Tests dropdown selection functionality on a practice website by selecting options from various dropdown menus using different selection methods (by text, index, and value)

Starting URL: https://www.letcode.in/dropdowns

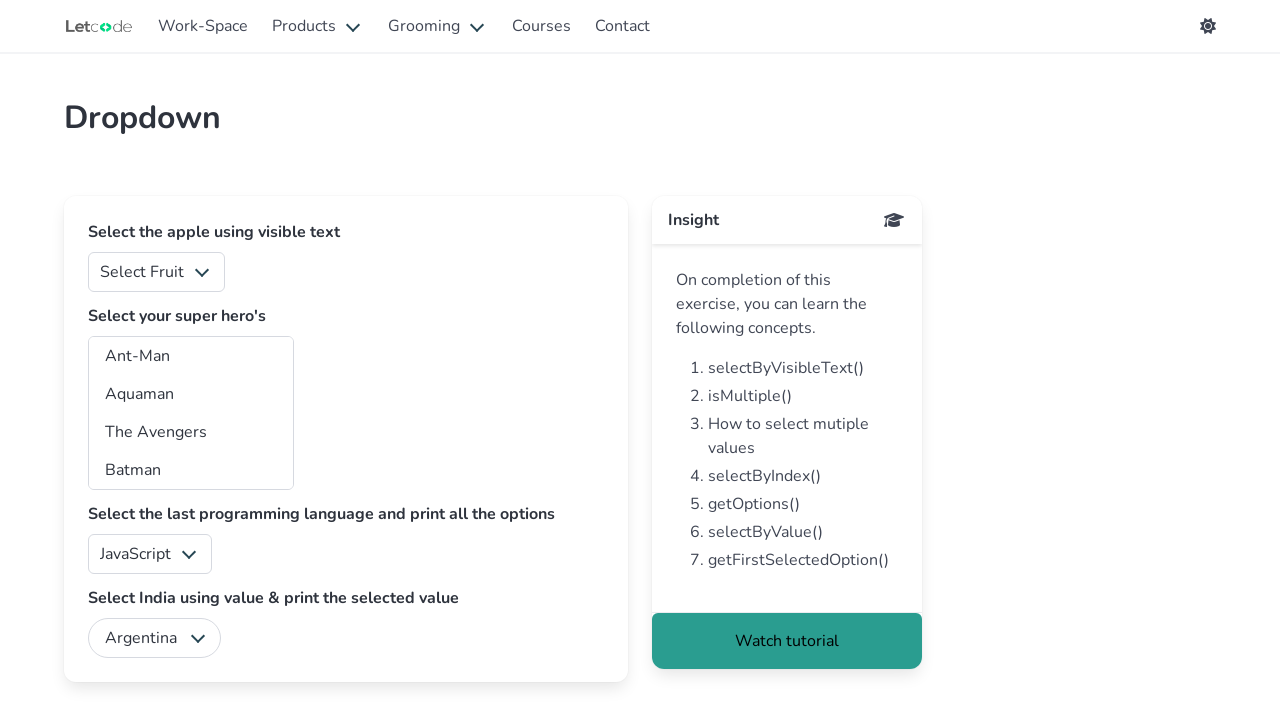

Selected 'Apple' from fruits dropdown by visible text on #fruits
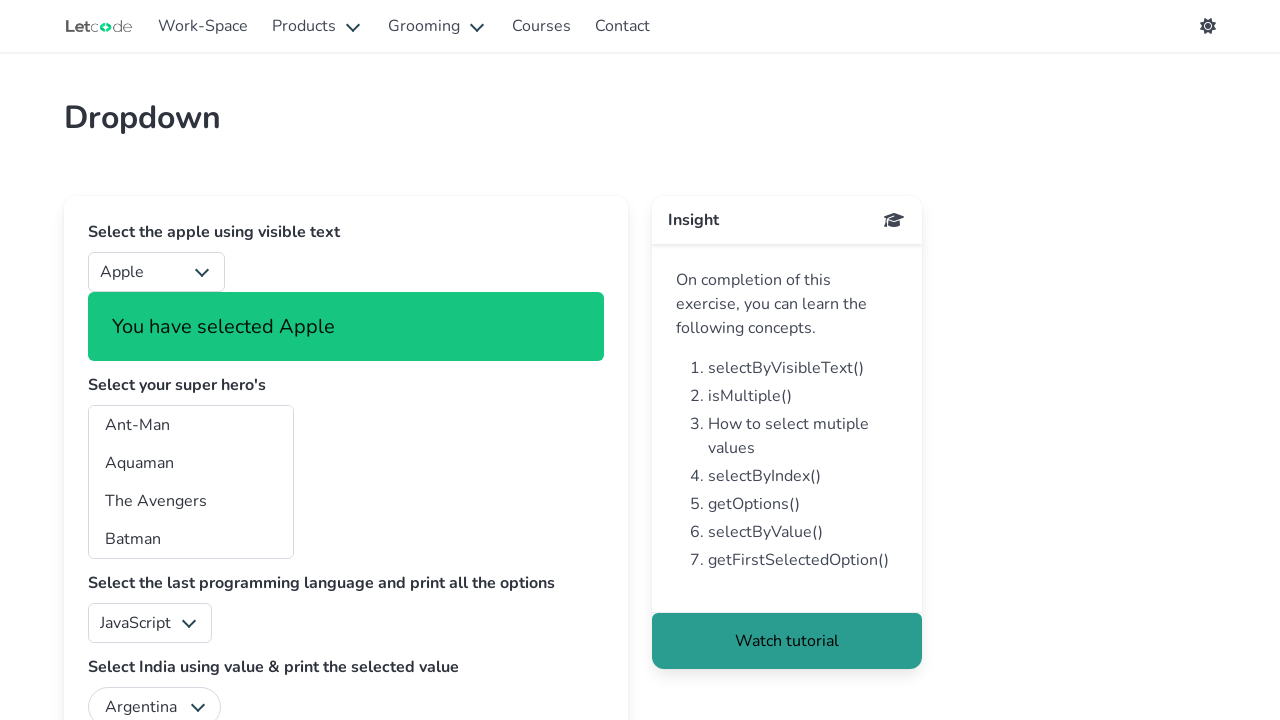

Selected superhero option at index 1 from multi-select dropdown on #superheros
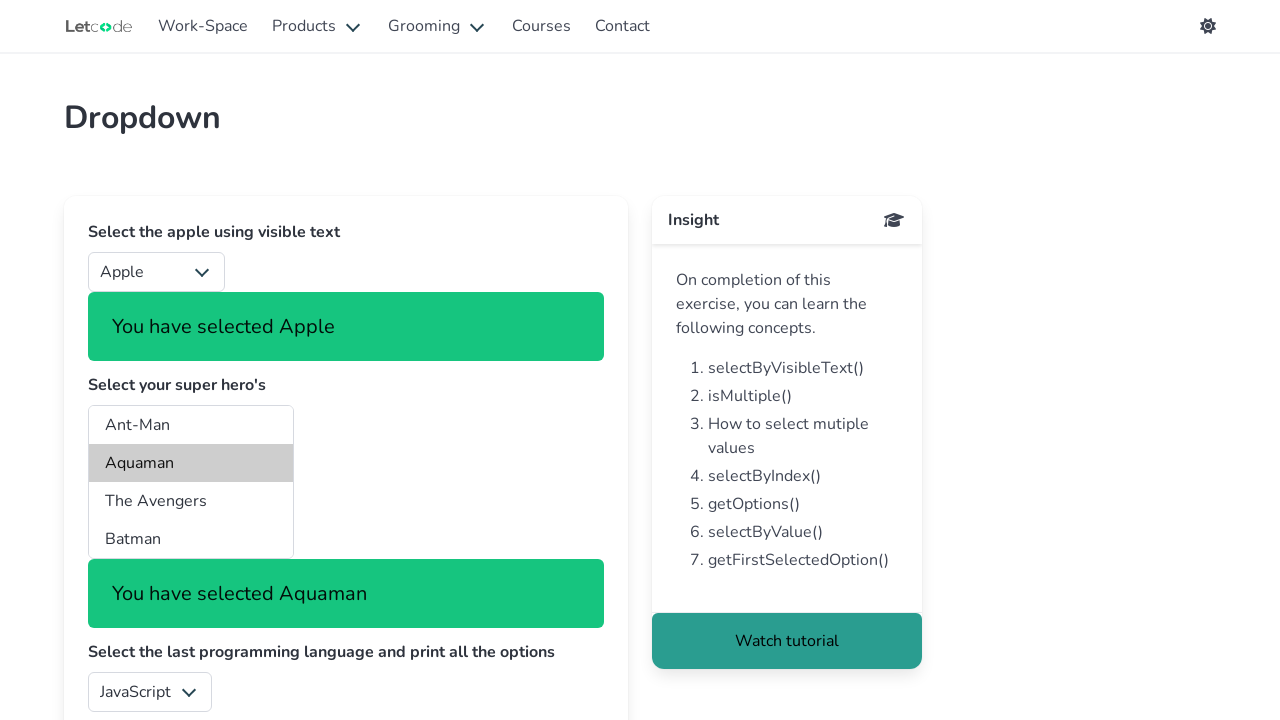

Selected superhero option with value 'ds' from multi-select dropdown on #superheros
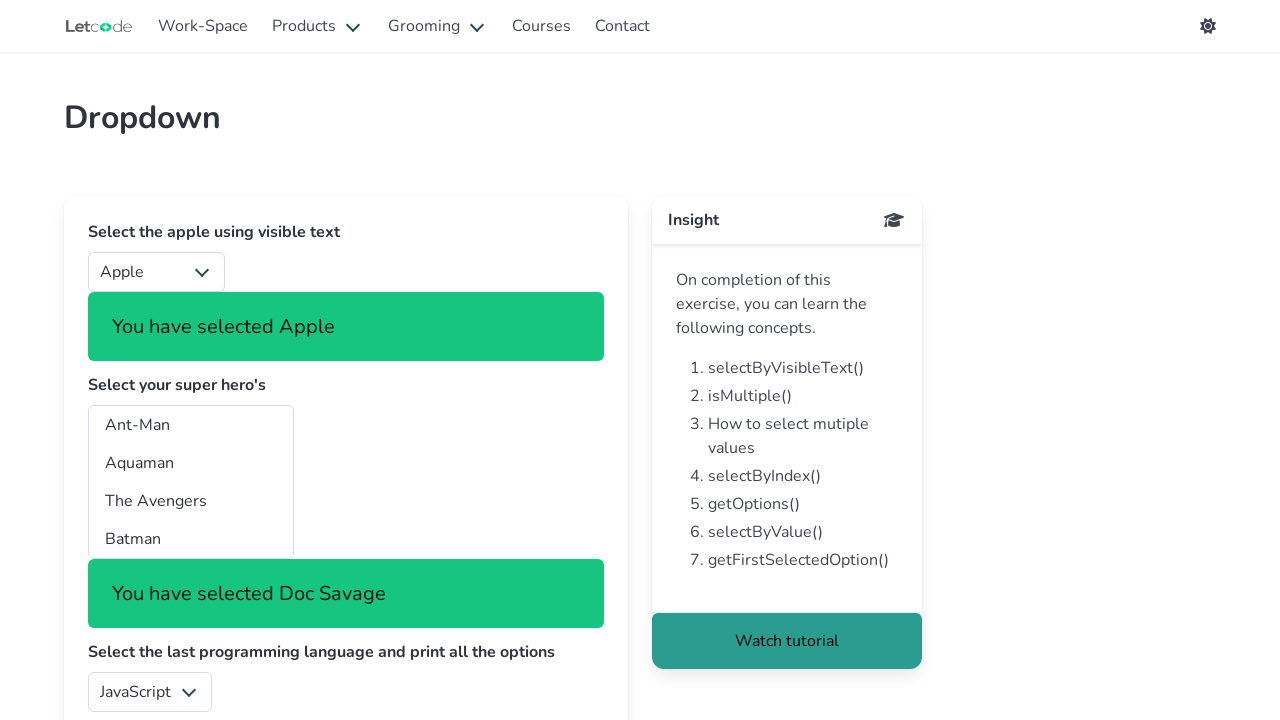

Selected 'Iron Man' from multi-select superheros dropdown by visible text on #superheros
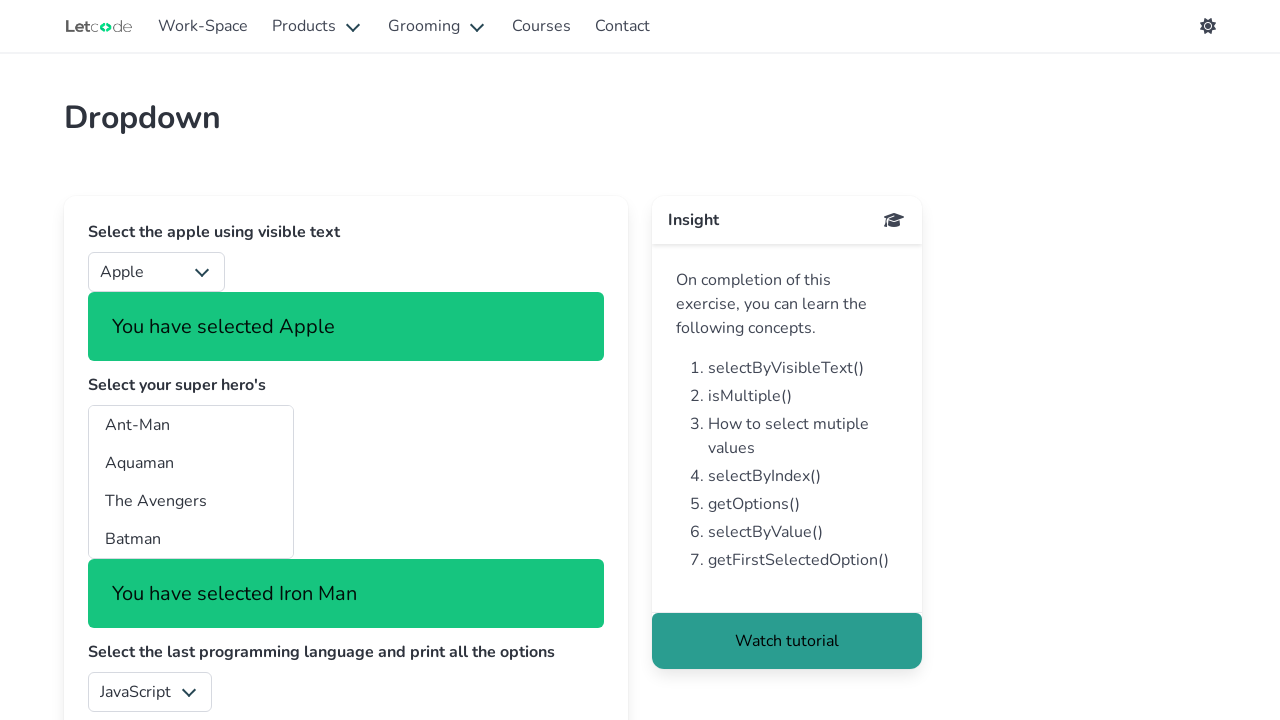

Selected language option at index 4 from lang dropdown on #lang
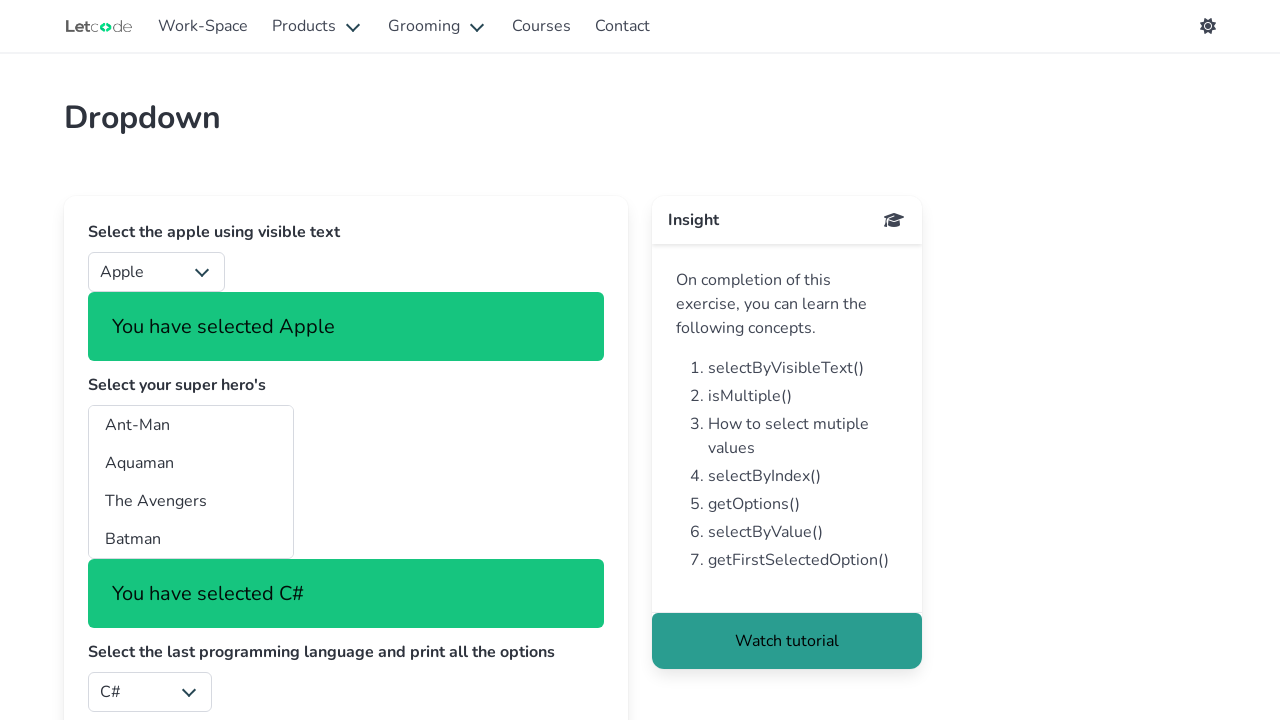

Selected 'India' from country dropdown by visible text on #country
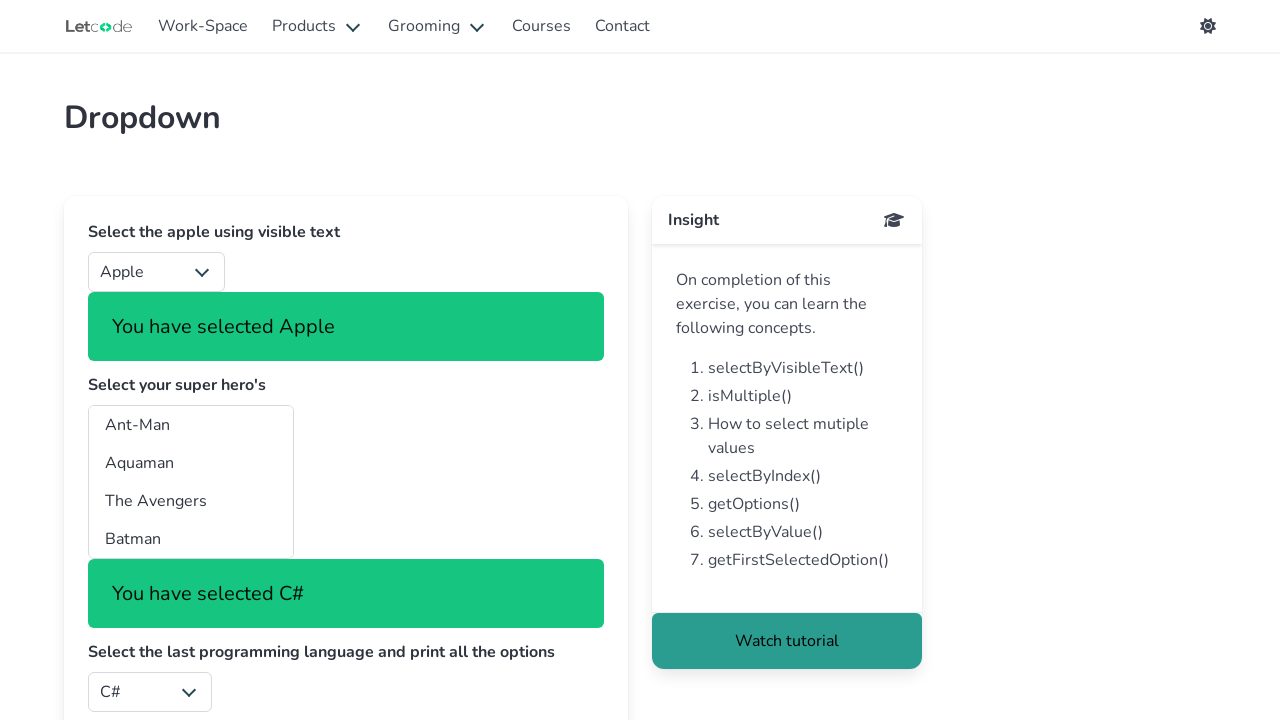

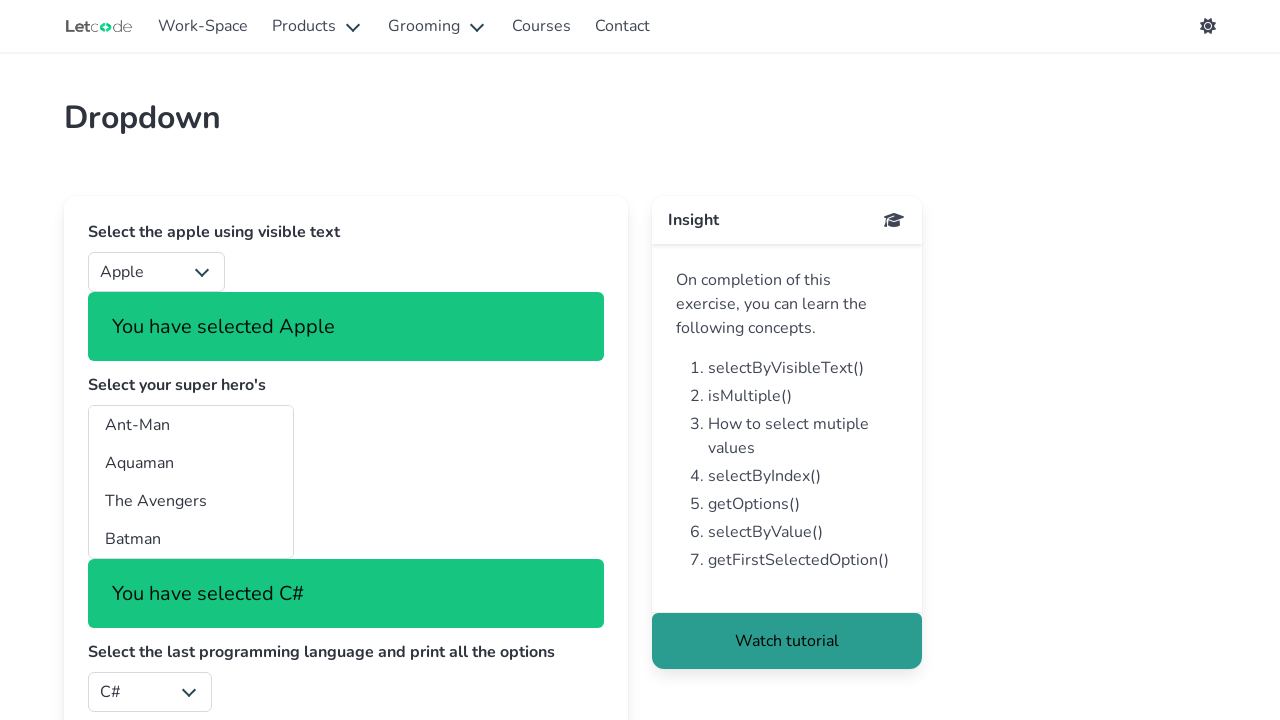